Tests that integer division works correctly by dividing 20 by 6

Starting URL: https://testsheepnz.github.io/BasicCalculator

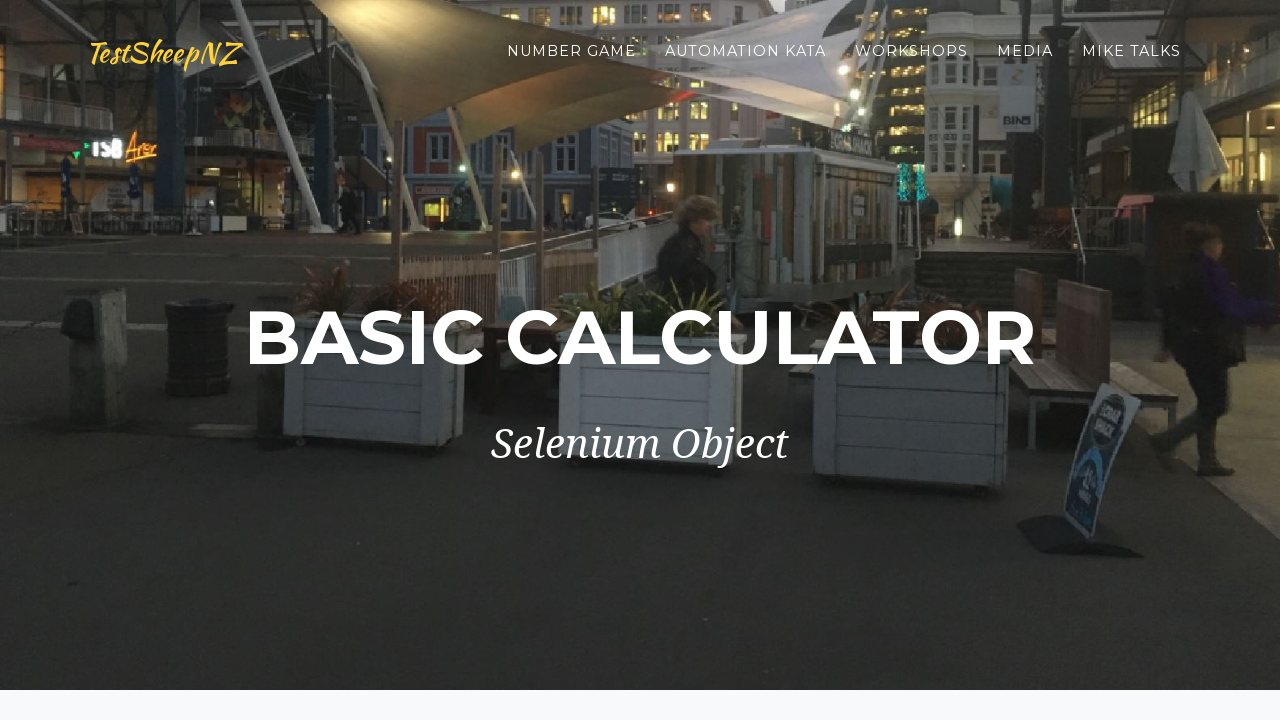

Selected build version 8 on #selectBuild
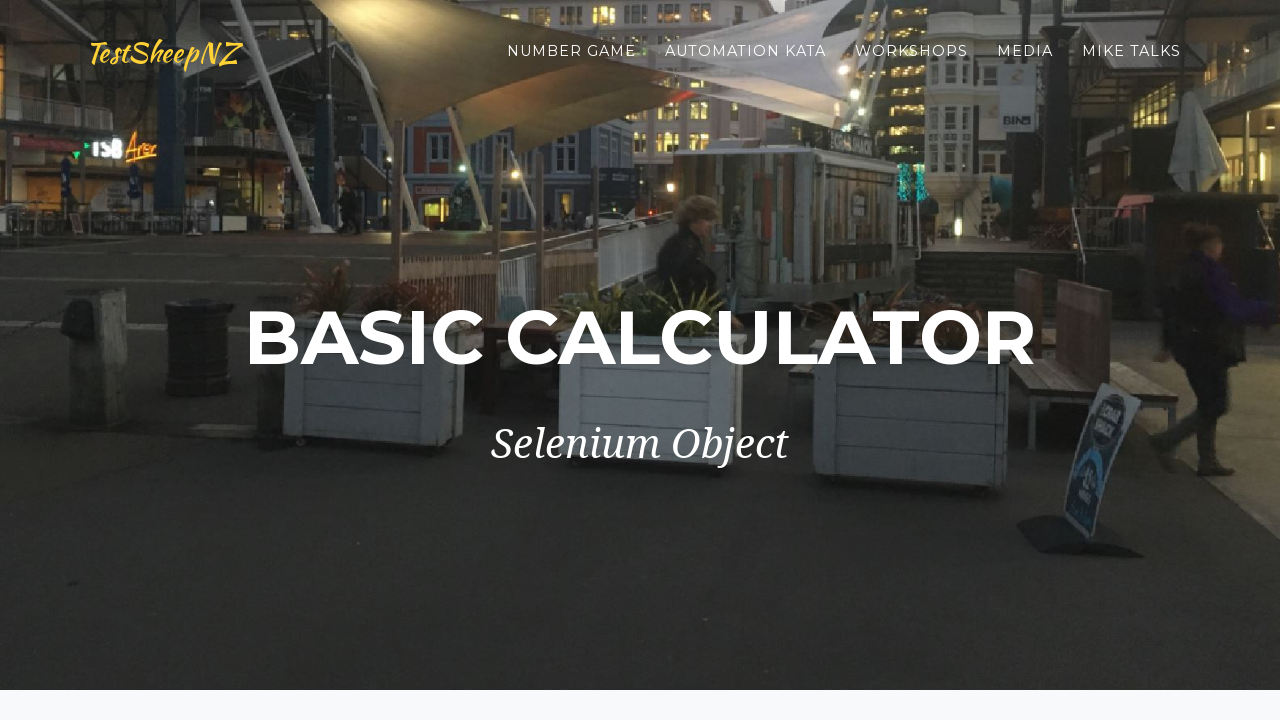

Filled first number field with 20 on #number1Field
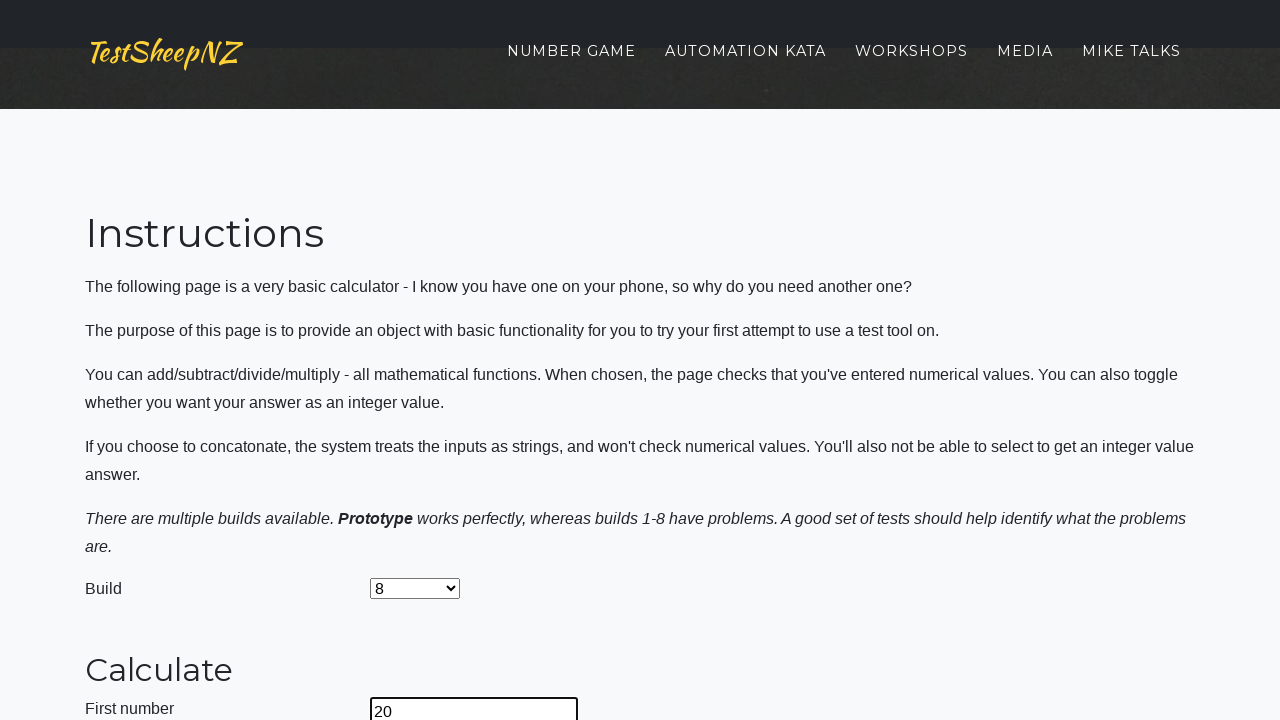

Filled second number field with 6 on #number2Field
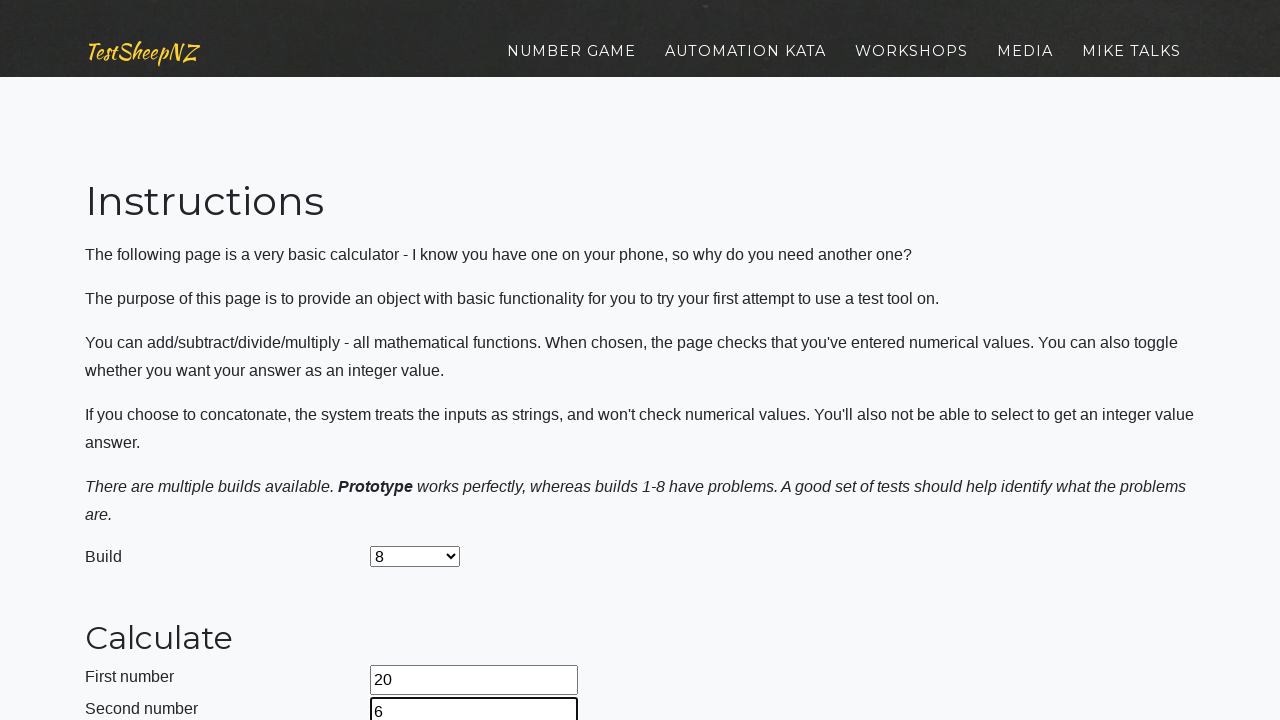

Selected division operation on select[name="selectOperation"]
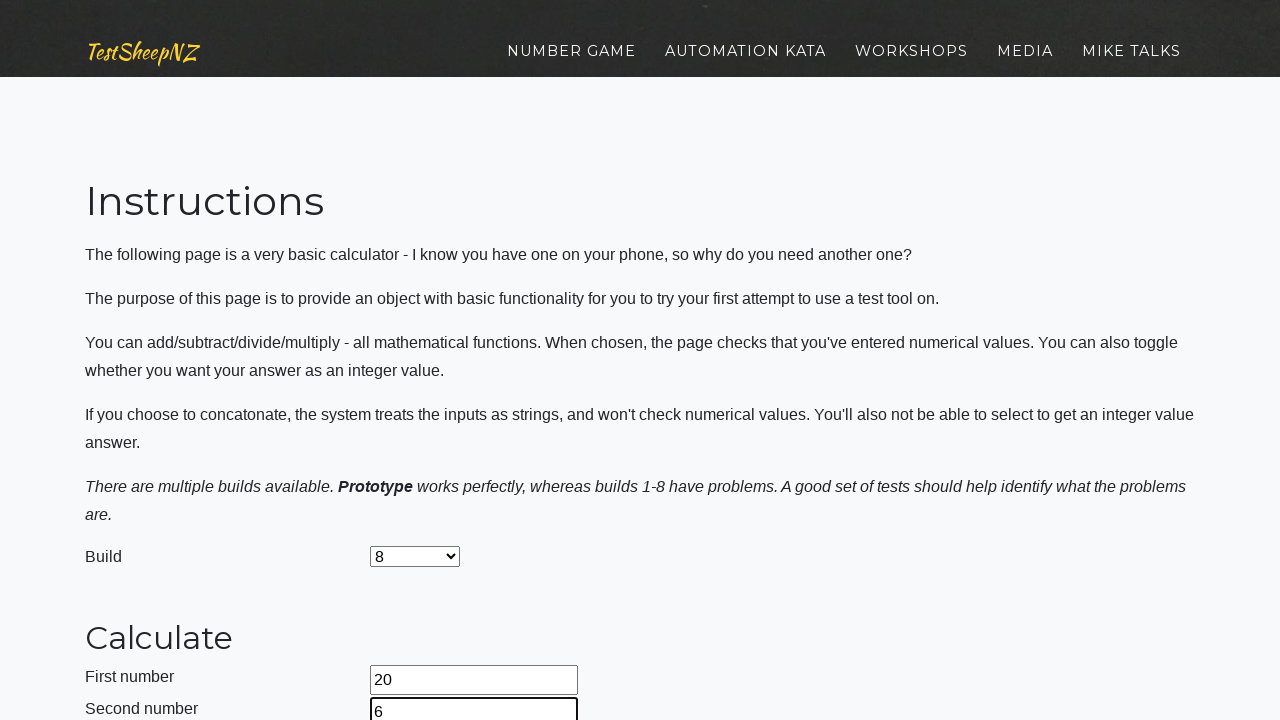

Clicked calculate button to perform integer division of 20 by 6 at (422, 361) on #calculateButton
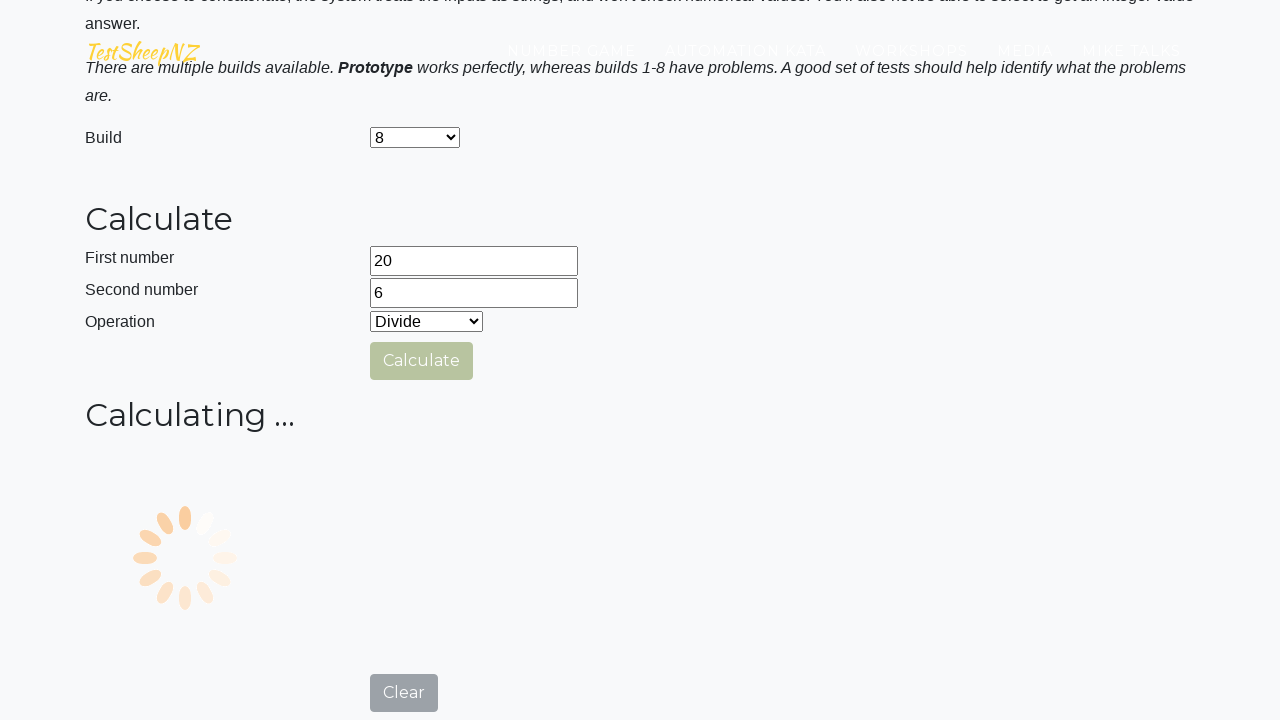

Integer division result displayed in answer field
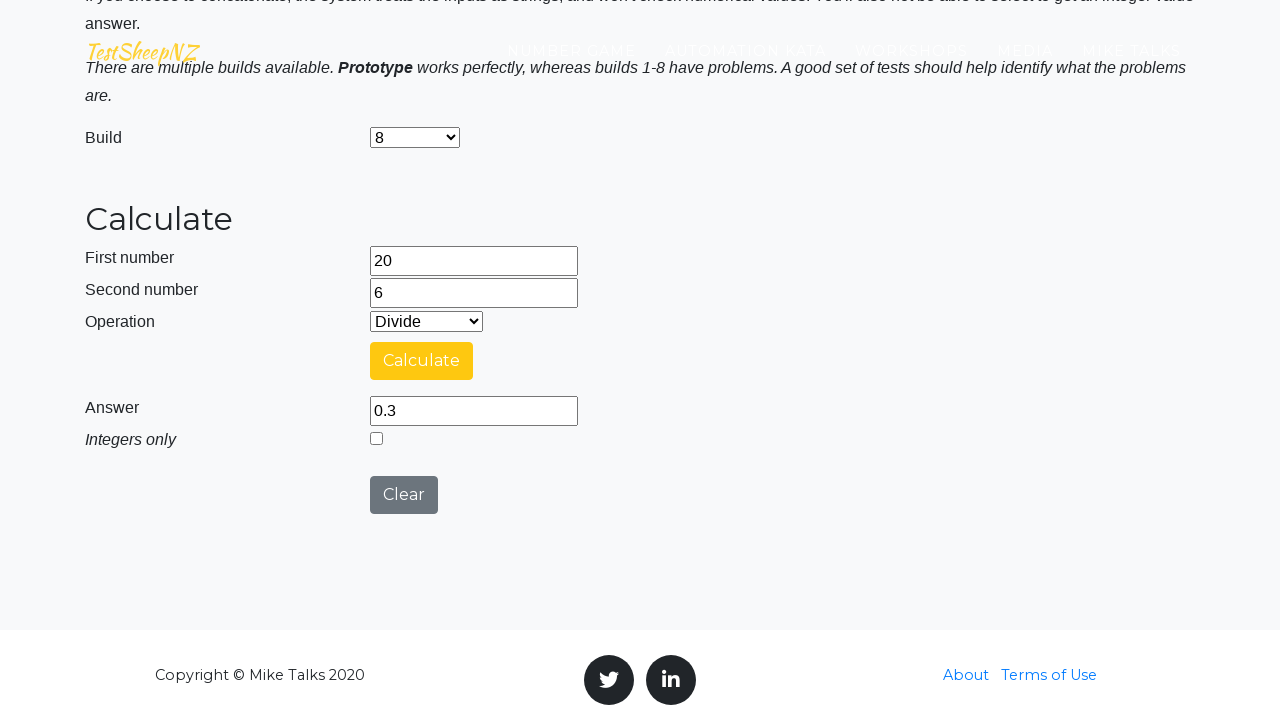

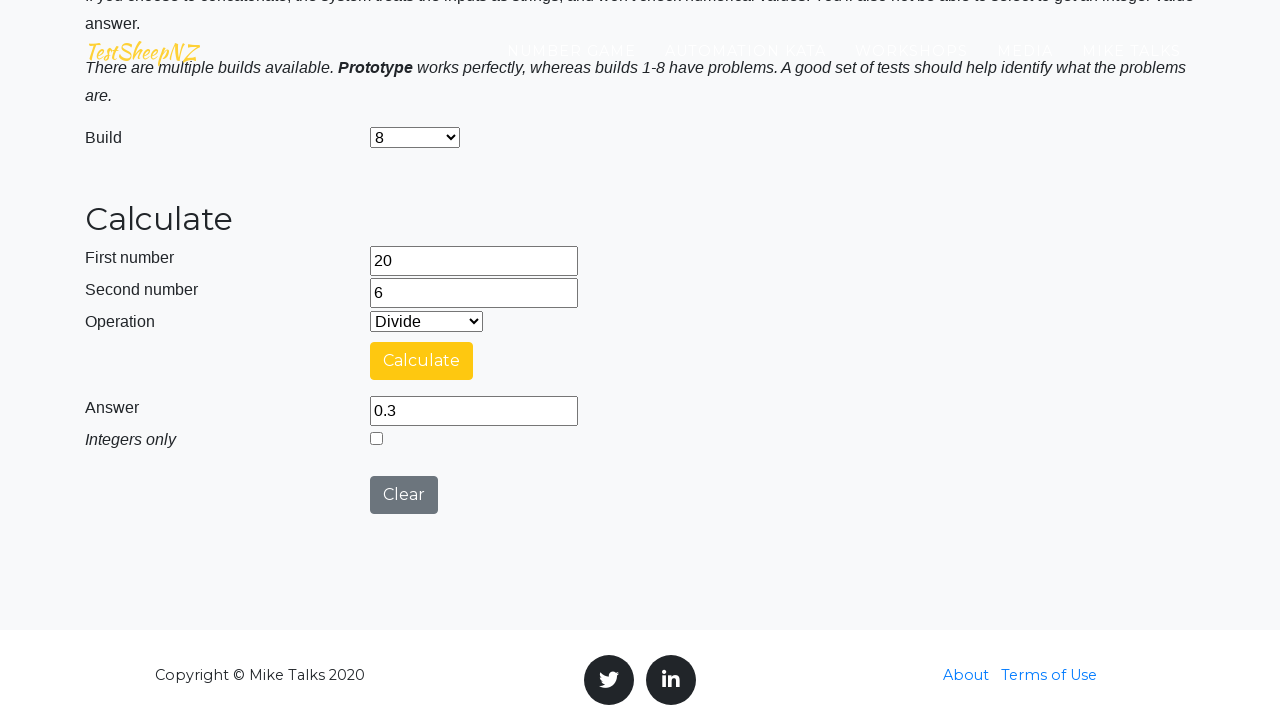